Tests successful user registration by filling all required fields with valid data

Starting URL: https://www.sharelane.com/cgi-bin/register.py?page=1&zip_code=11111

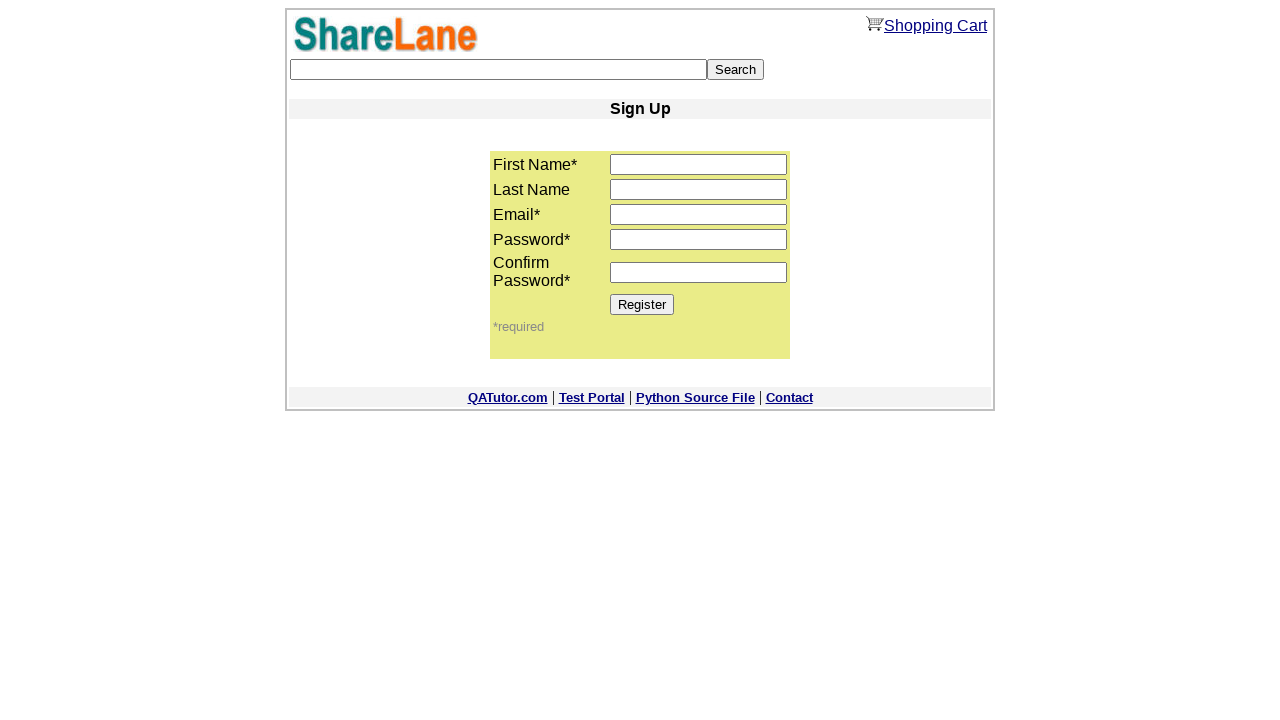

Filled first name field with 'TestUser' on input[name='first_name']
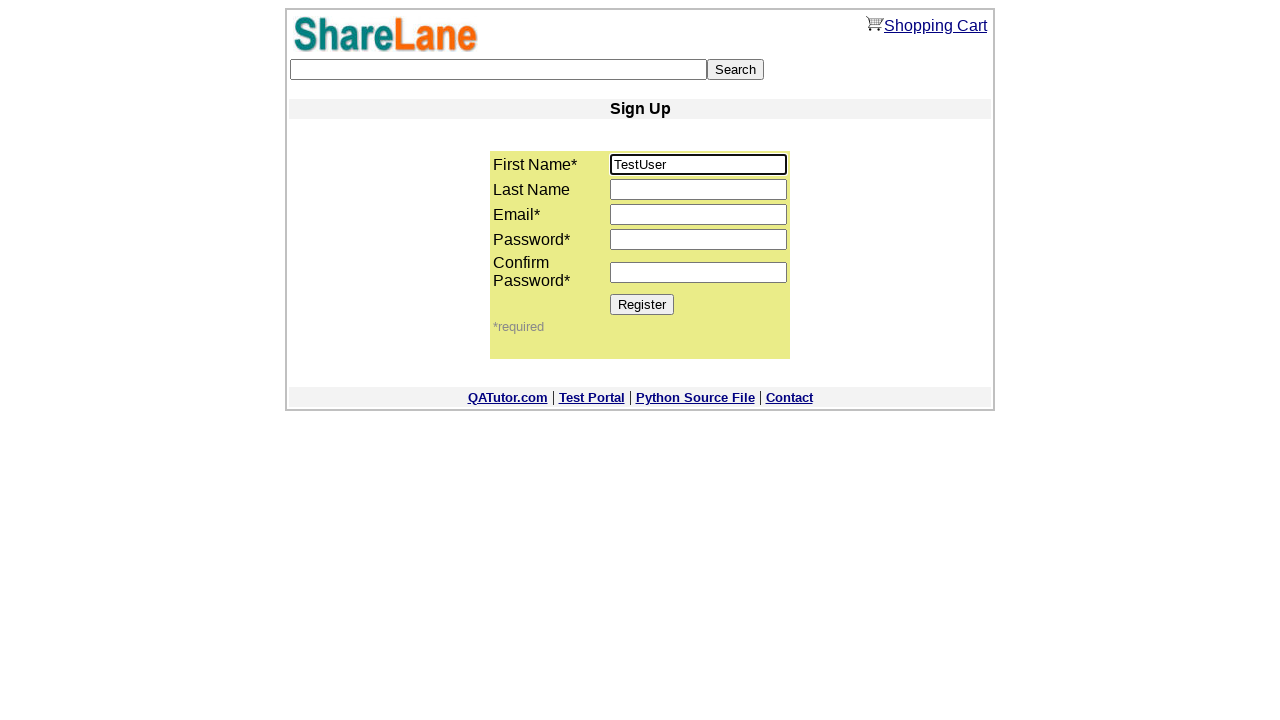

Filled email field with 'testuser847@example.com' on input[name='email']
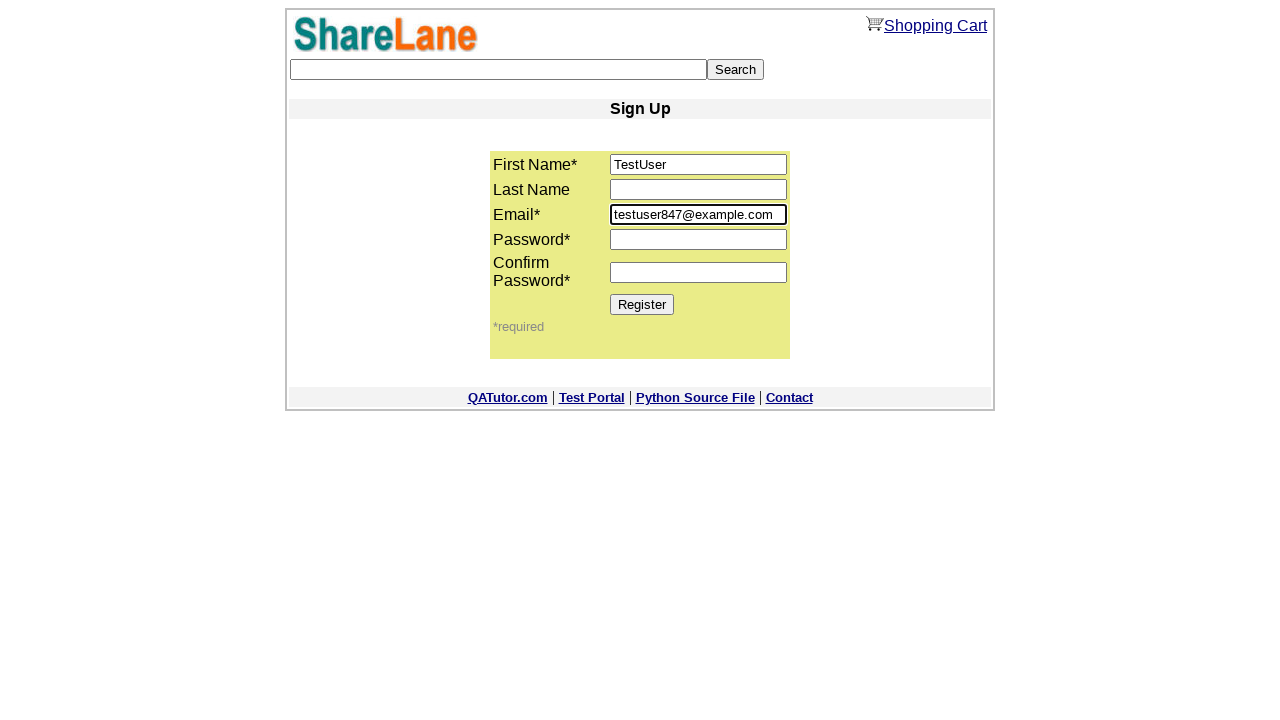

Filled password field with 'SecurePass123' on input[name='password1']
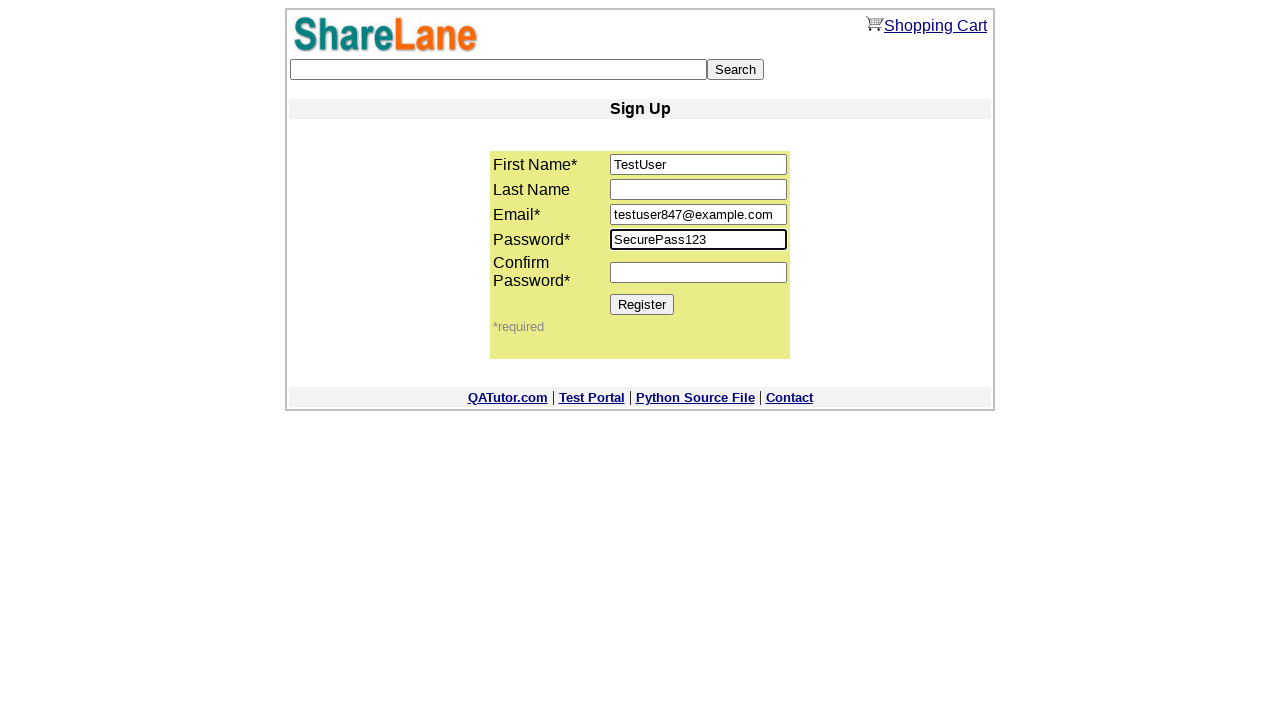

Filled password confirmation field with 'SecurePass123' on input[name='password2']
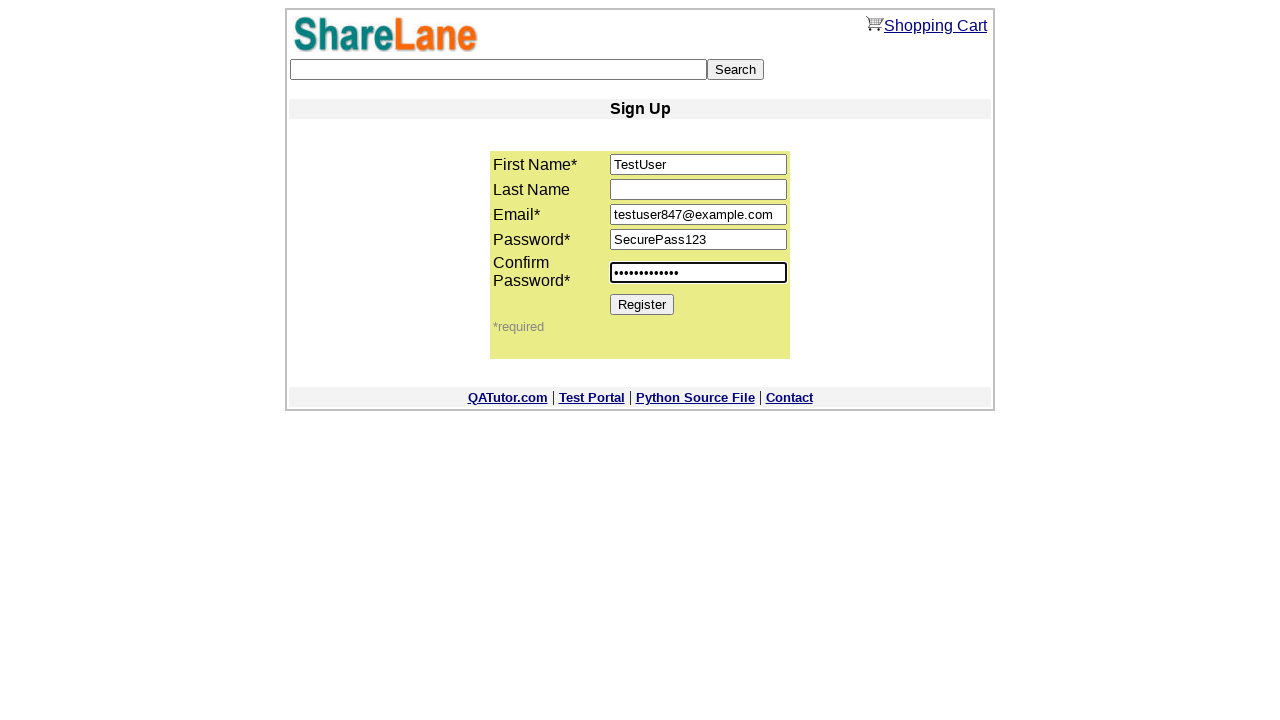

Clicked Register button to submit registration form at (642, 304) on [value=Register]
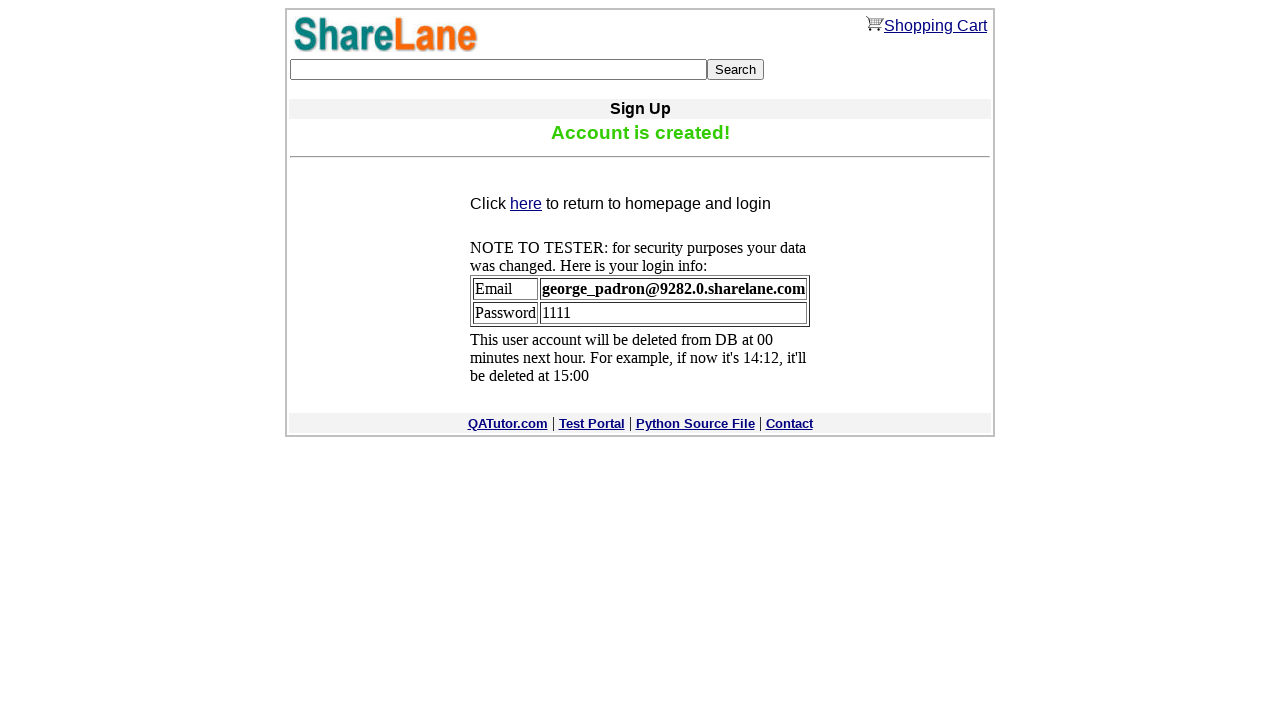

Registration confirmation message appeared
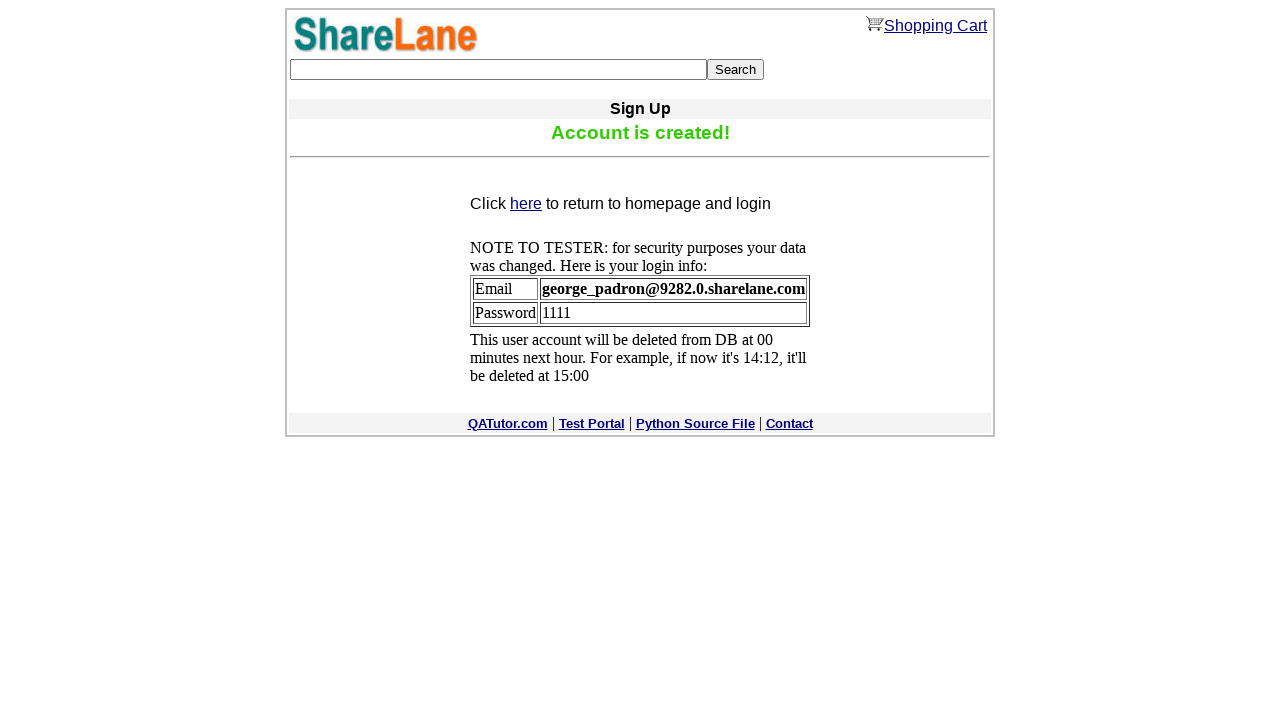

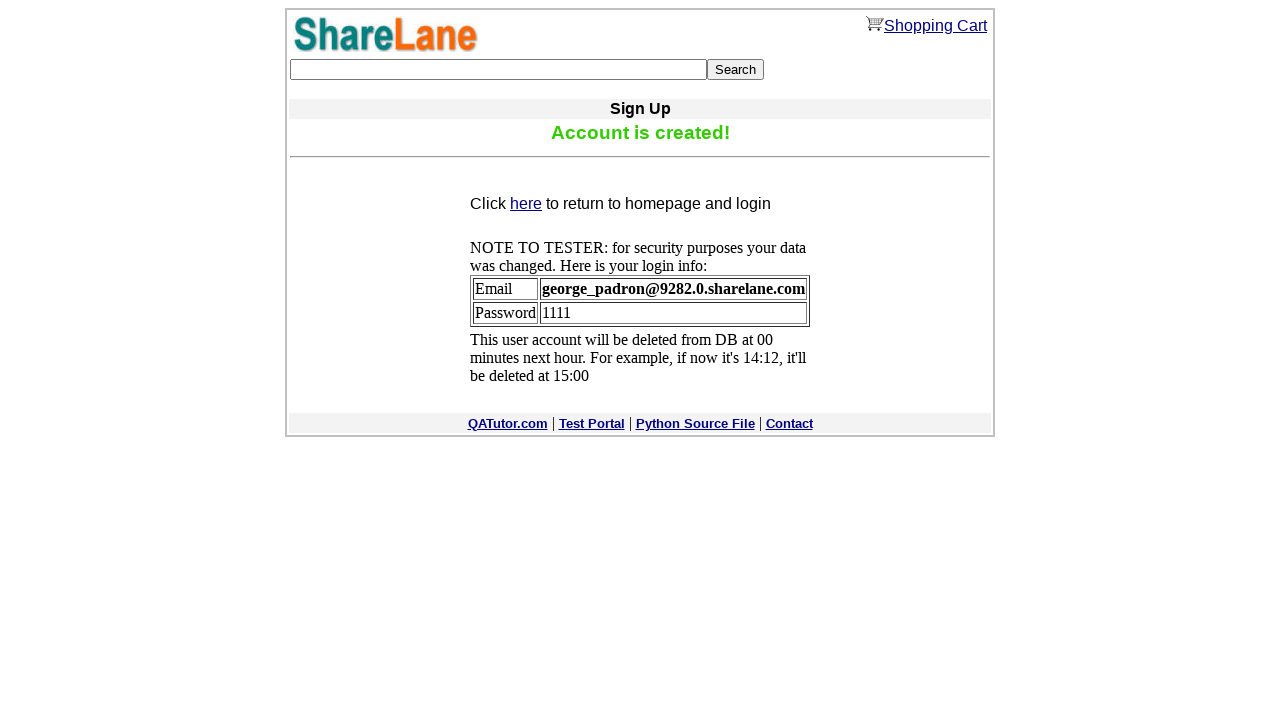